Checks visibility and CSS properties of the 'find prices' button

Starting URL: https://ademas-fashion.ru/china-clothes/

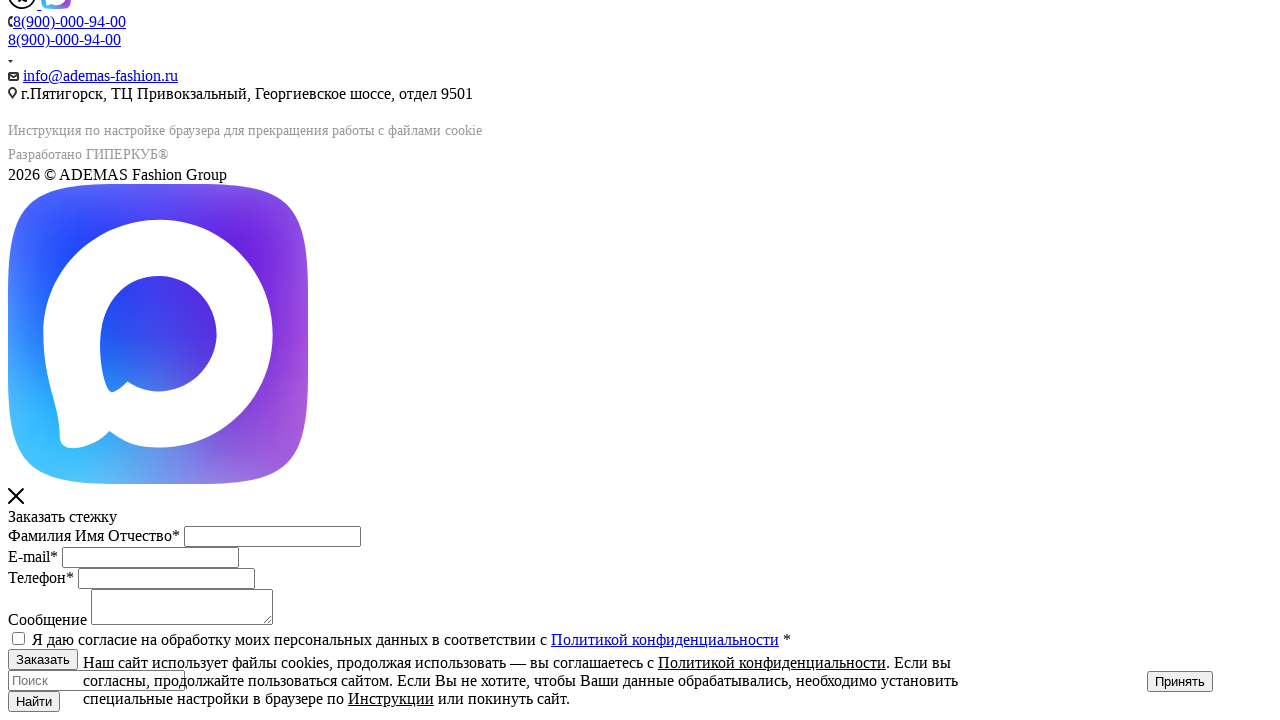

Navigated to https://ademas-fashion.ru/china-clothes/
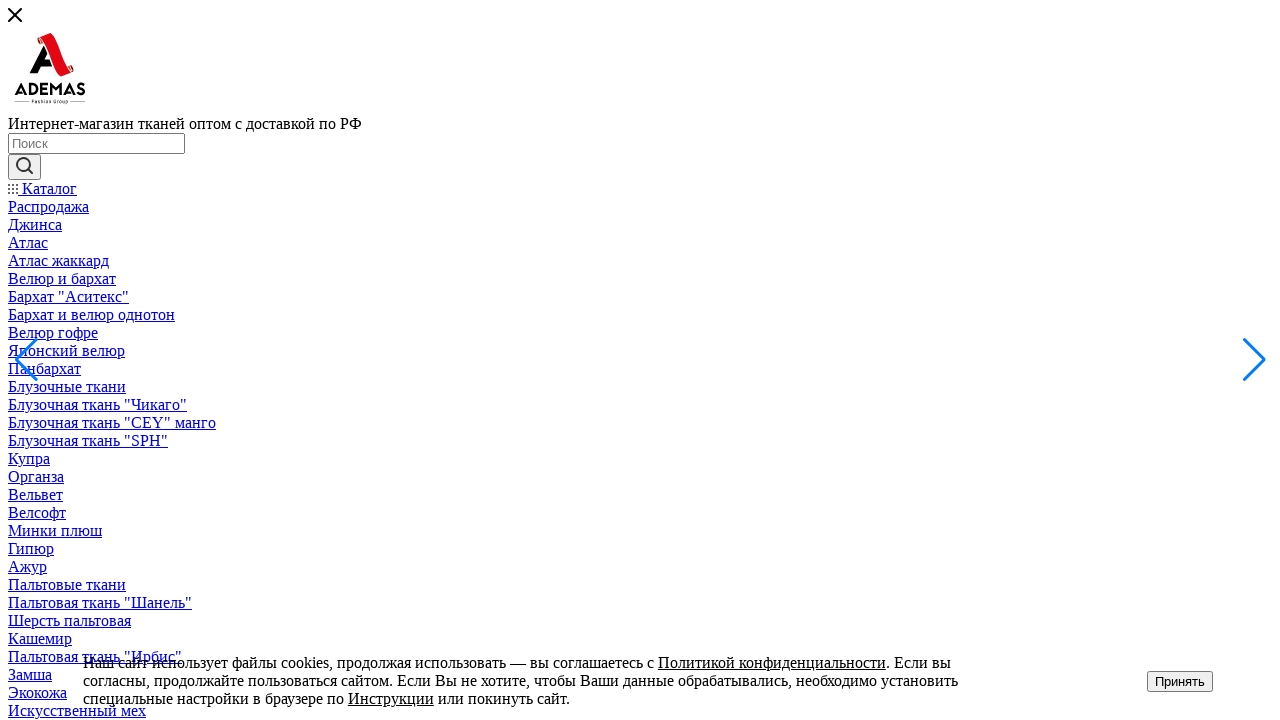

Located 'find prices' button element with id 'find-prices_form'
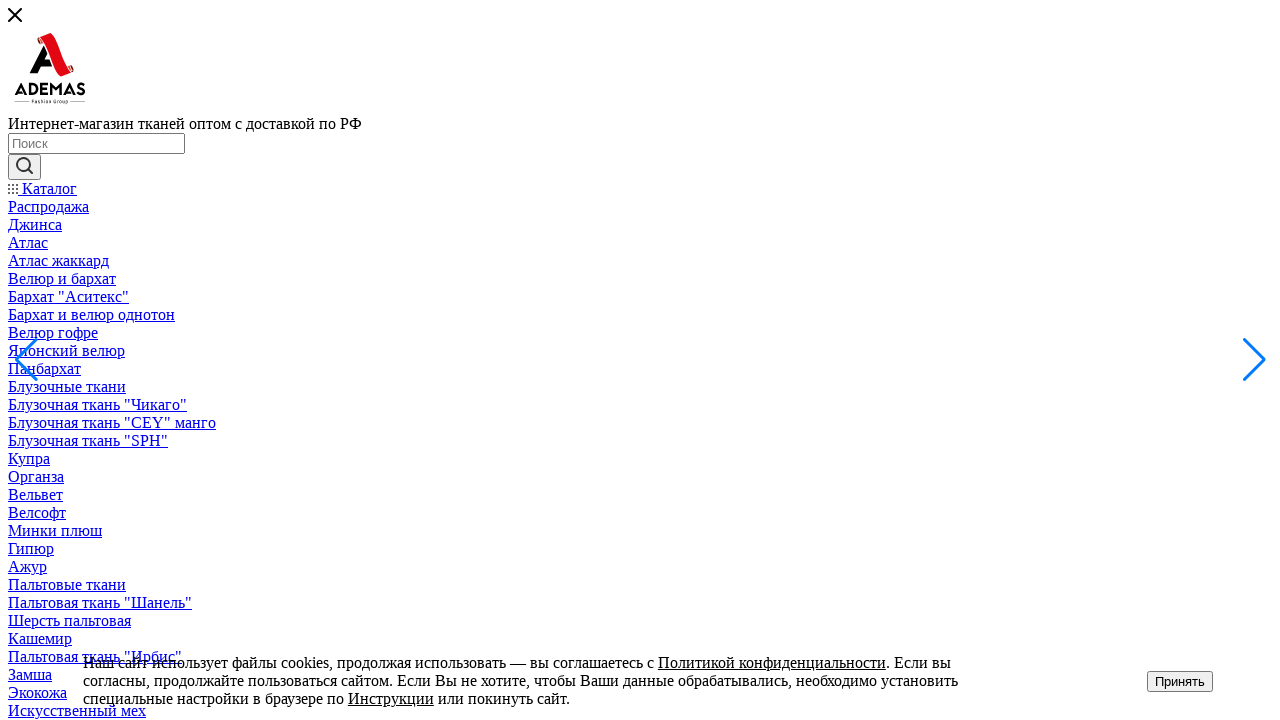

Verified 'find prices' button is visible
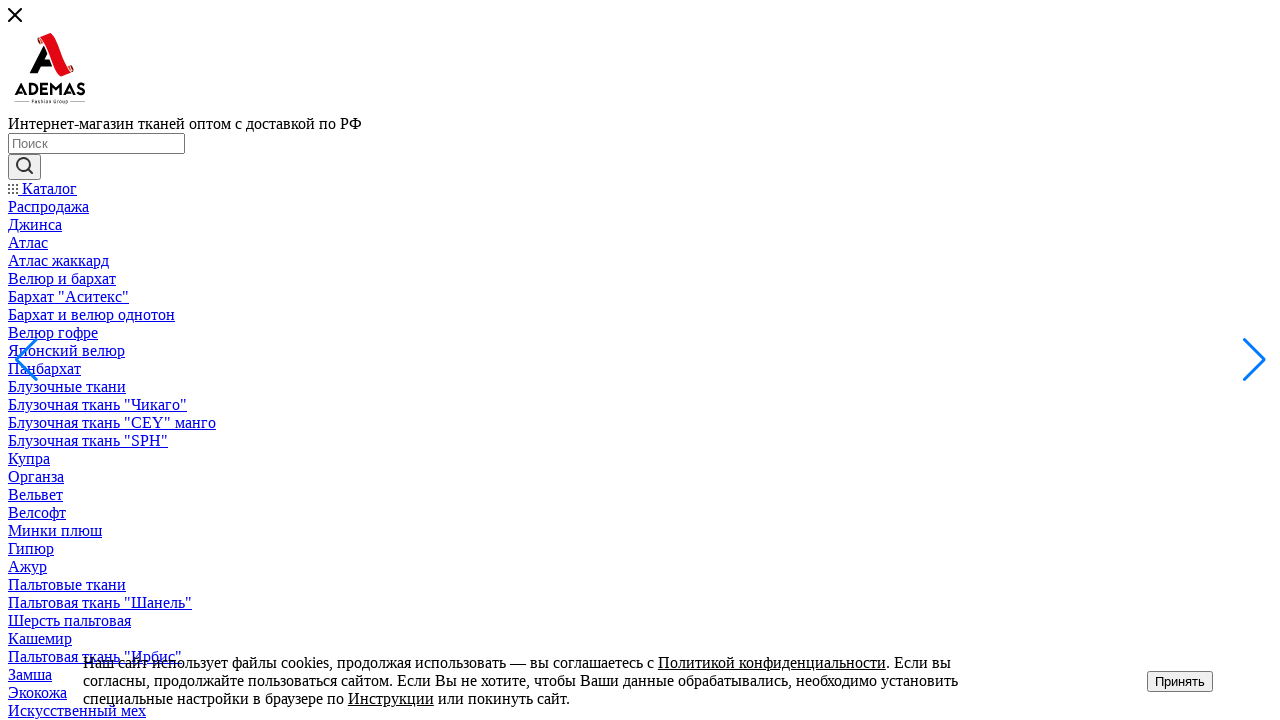

Verified 'find prices' button is enabled
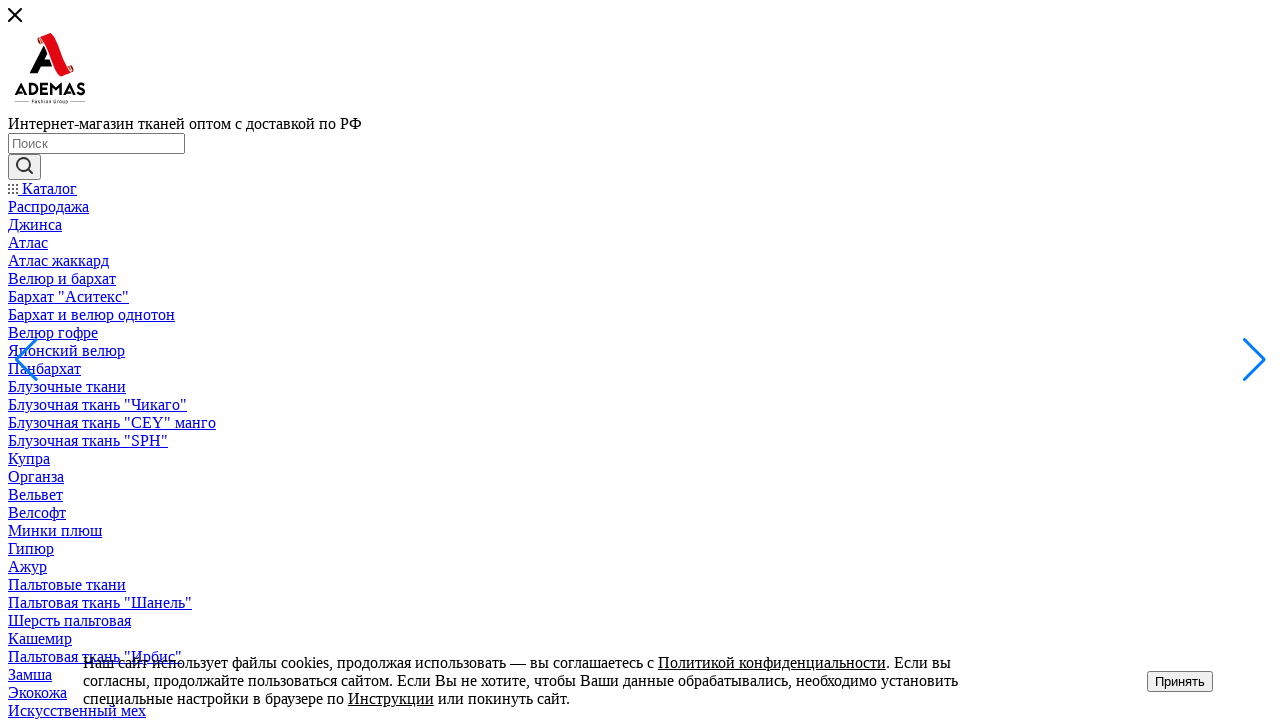

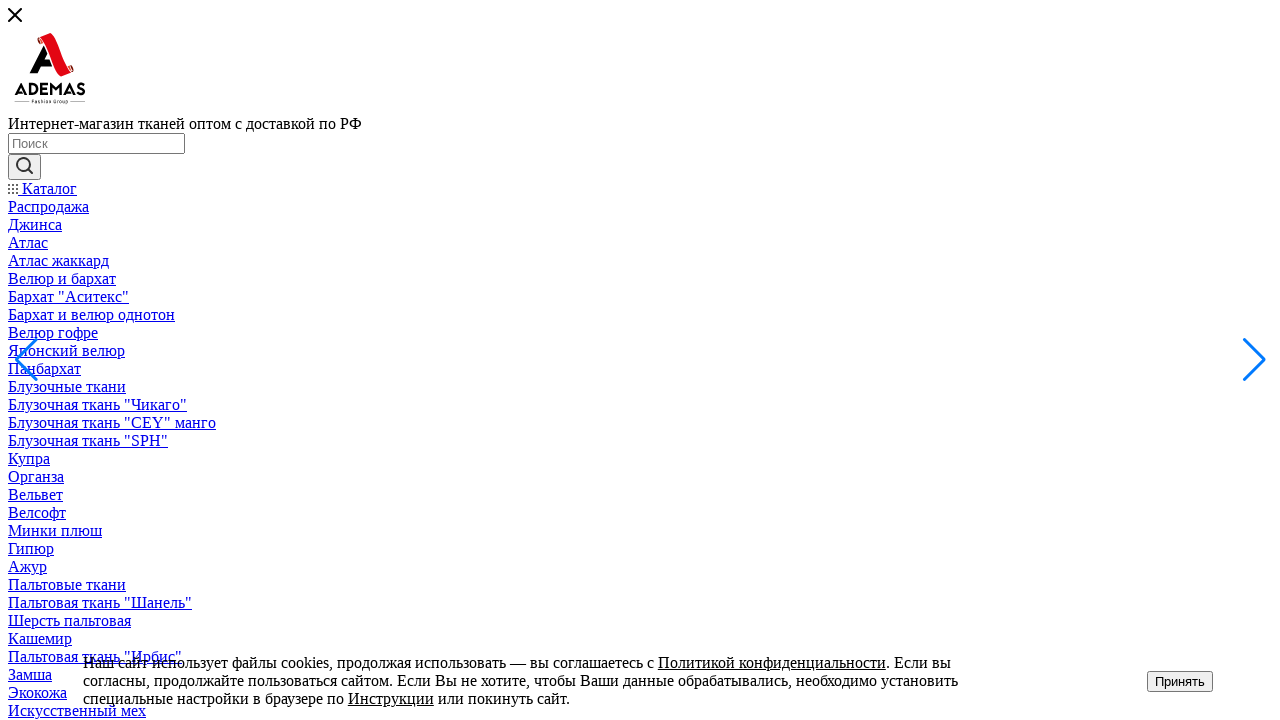